Tests registration form with mismatched confirmation email, verifying email mismatch error message

Starting URL: https://alada.vn/tai-khoan/dang-ky.html

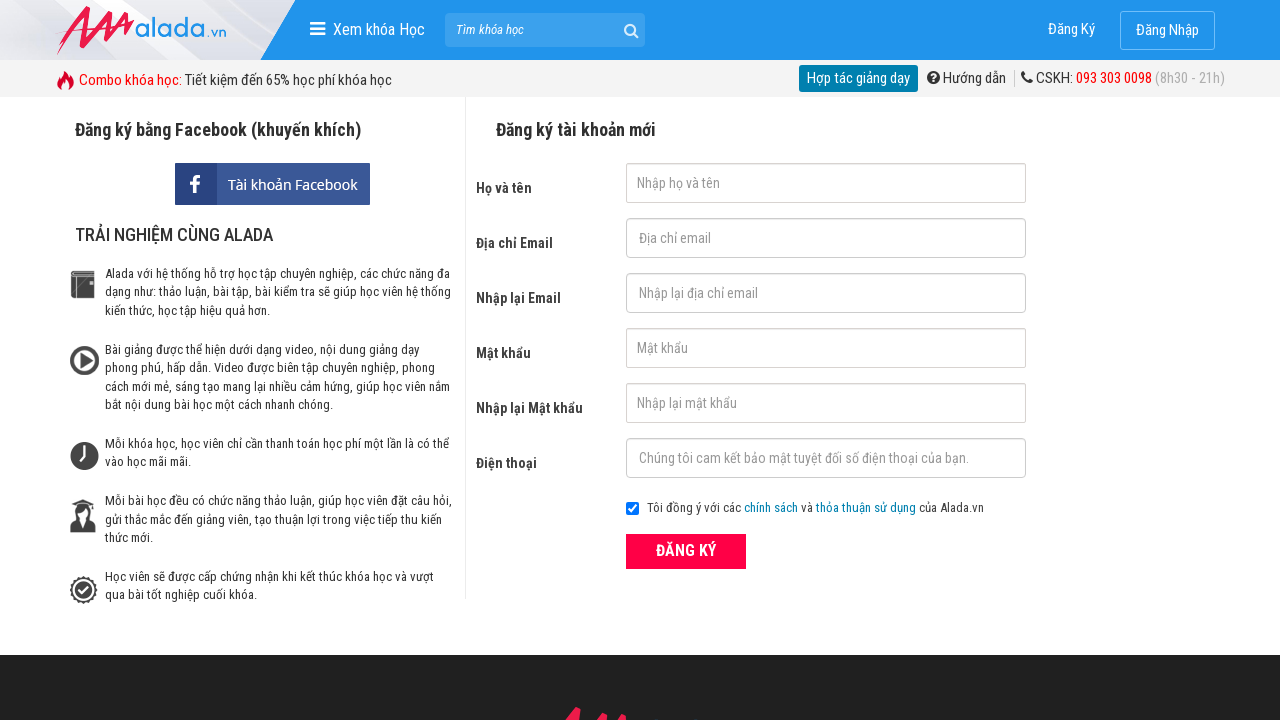

Filled first name field with 'Steve Job' on #txtFirstname
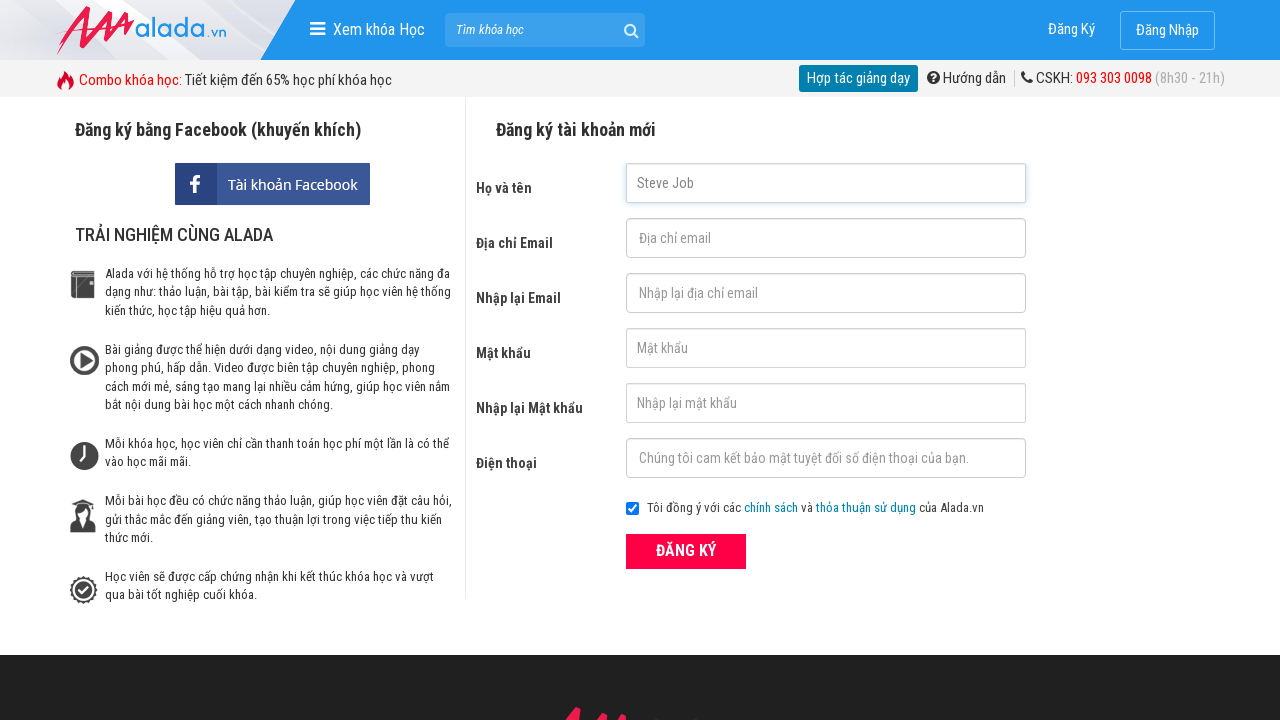

Filled email field with '123456@123' on #txtEmail
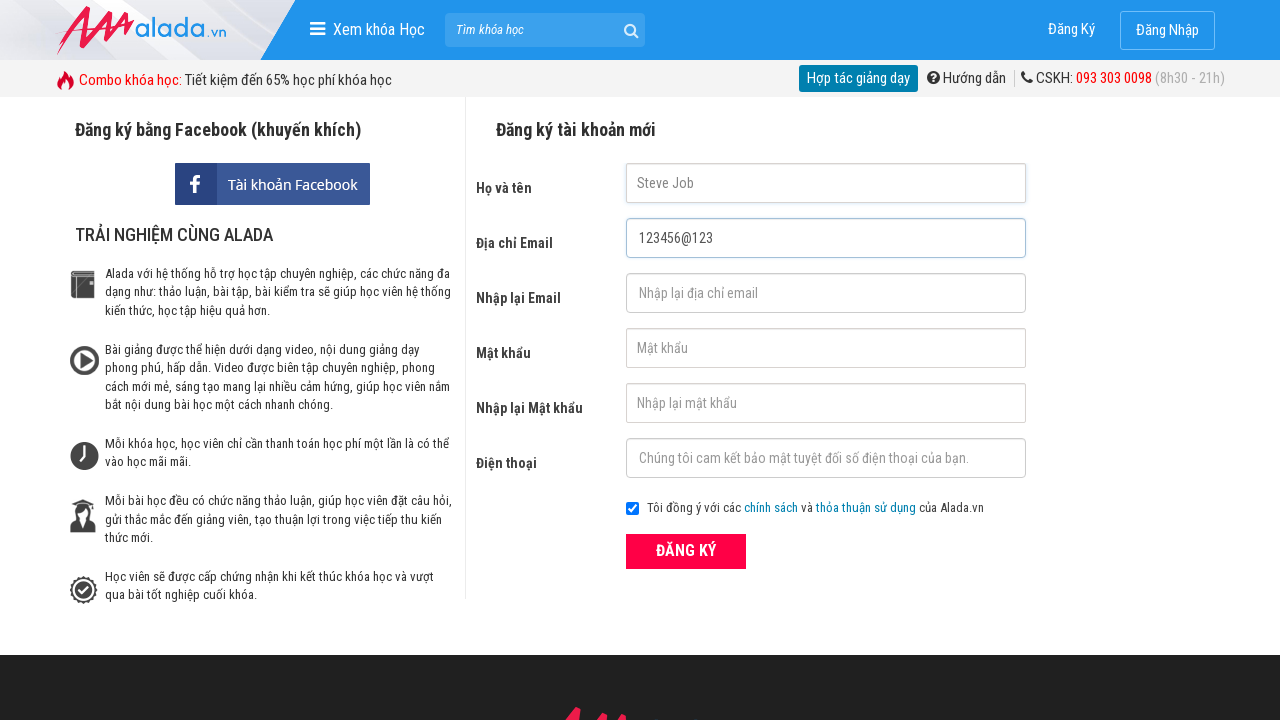

Filled confirmation email field with mismatched email '123456@1@23@' on #txtCEmail
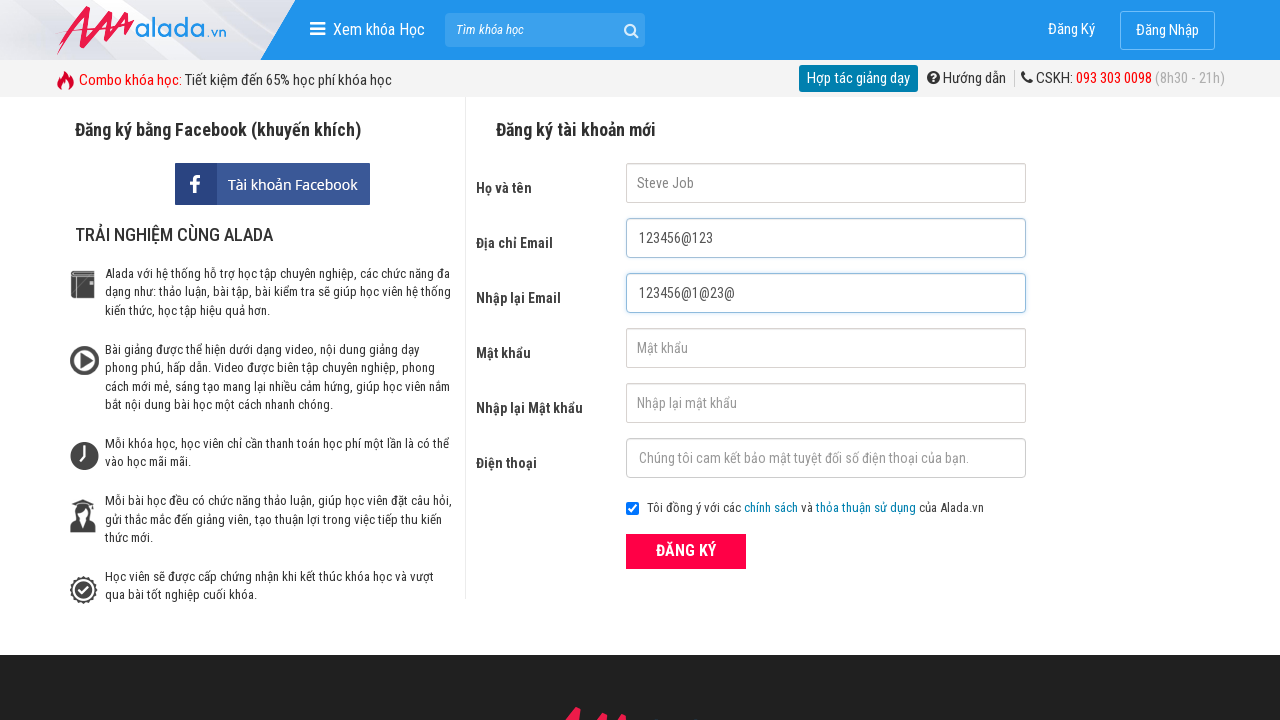

Filled password field with '12345678' on #txtPassword
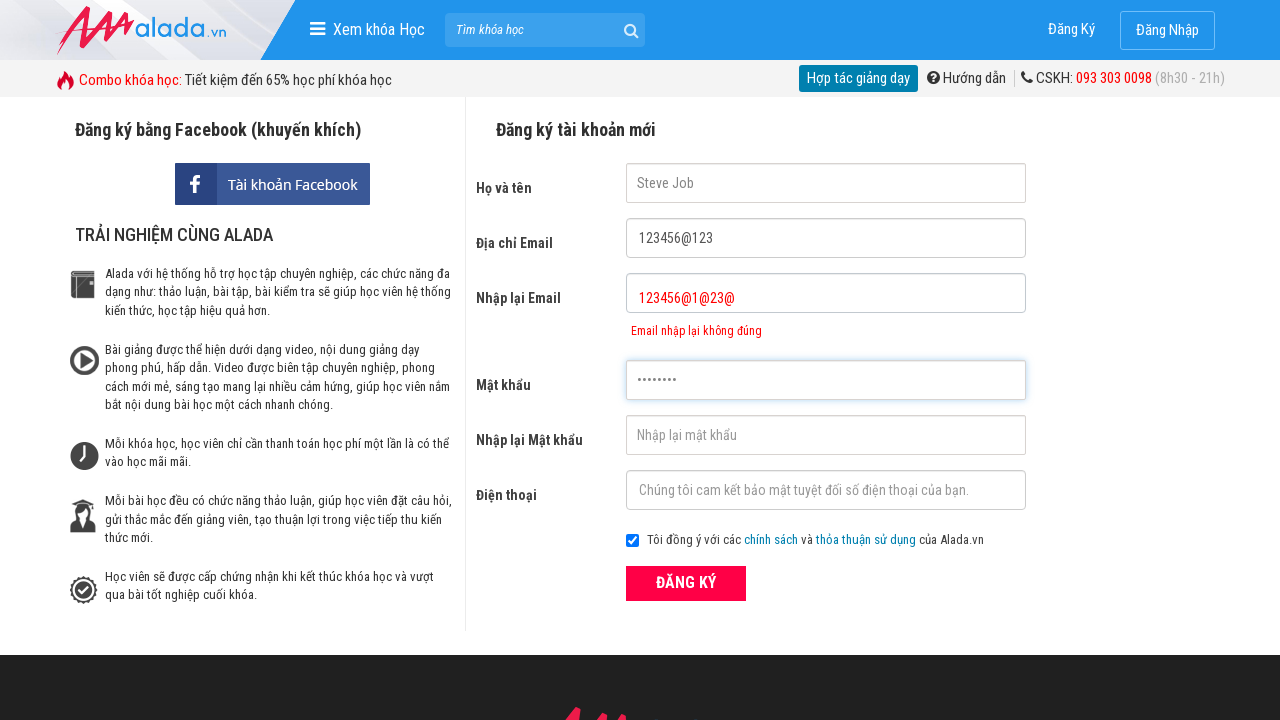

Filled confirmation password field with '12345678' on #txtCPassword
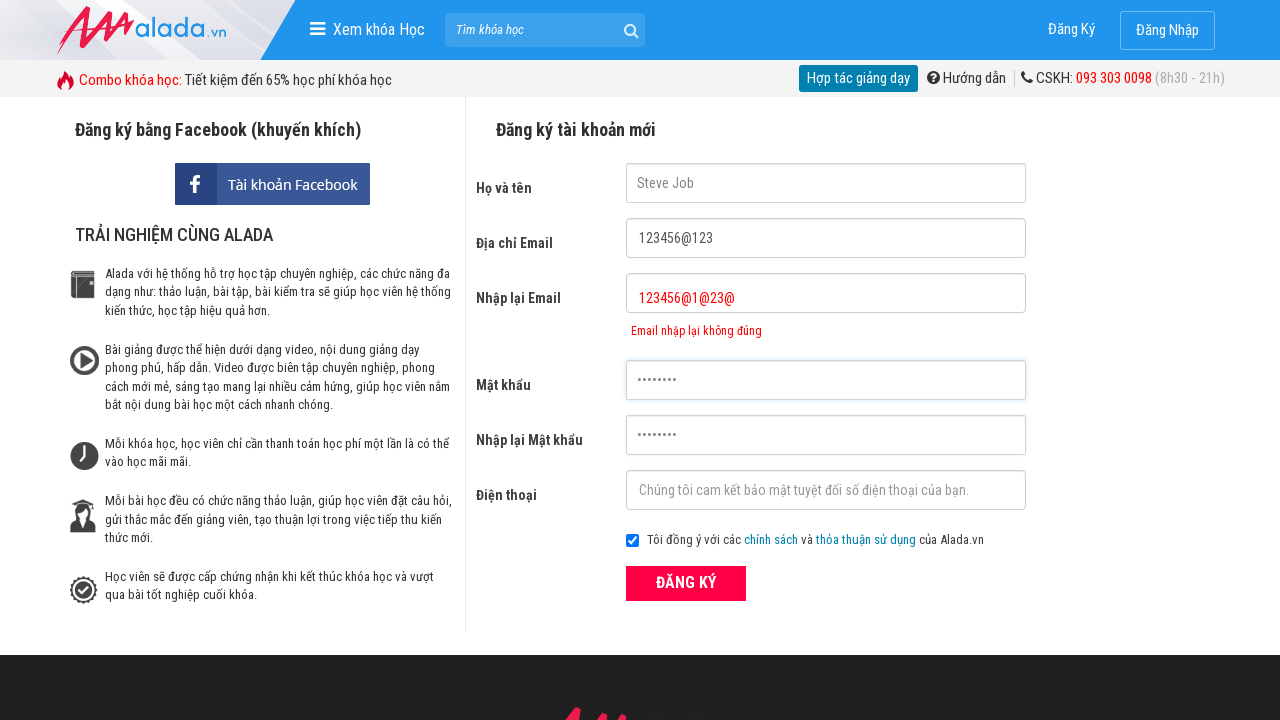

Filled phone field with '0989111121' on #txtPhone
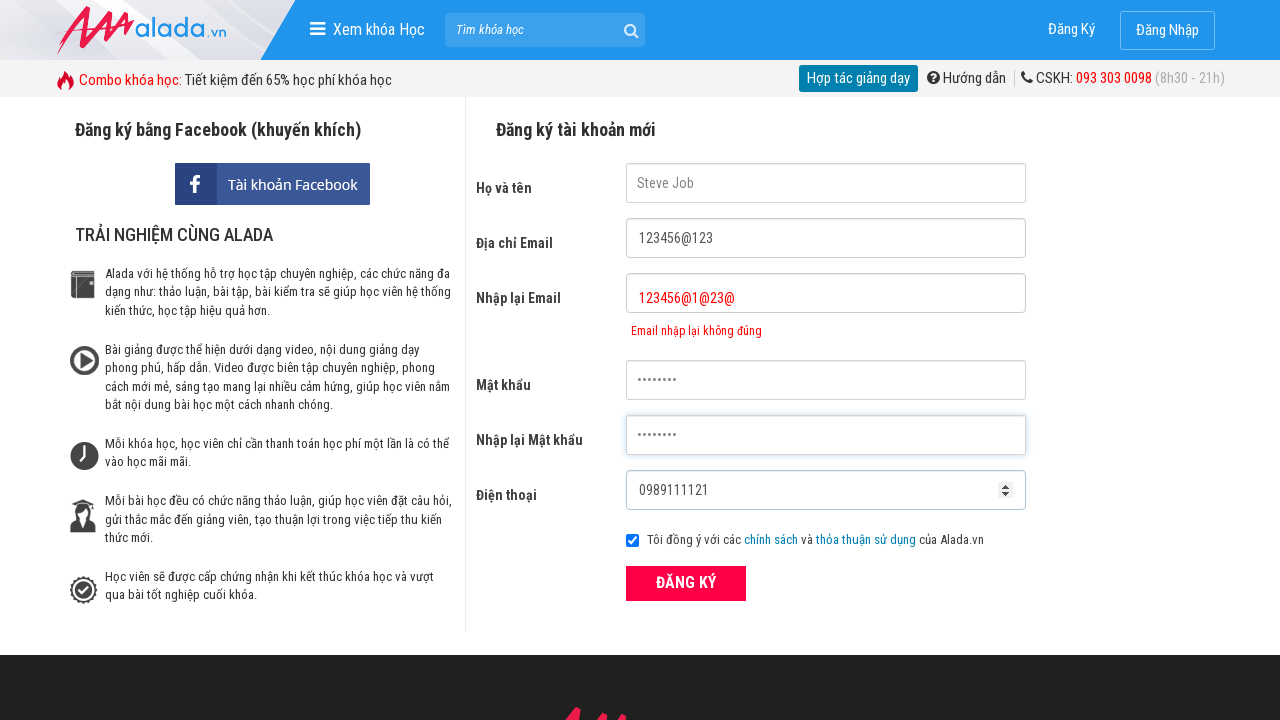

Clicked ĐĂNG KÝ (Register) button at (686, 583) on xpath=//form[@id='frmLogin']//button[text()='ĐĂNG KÝ']
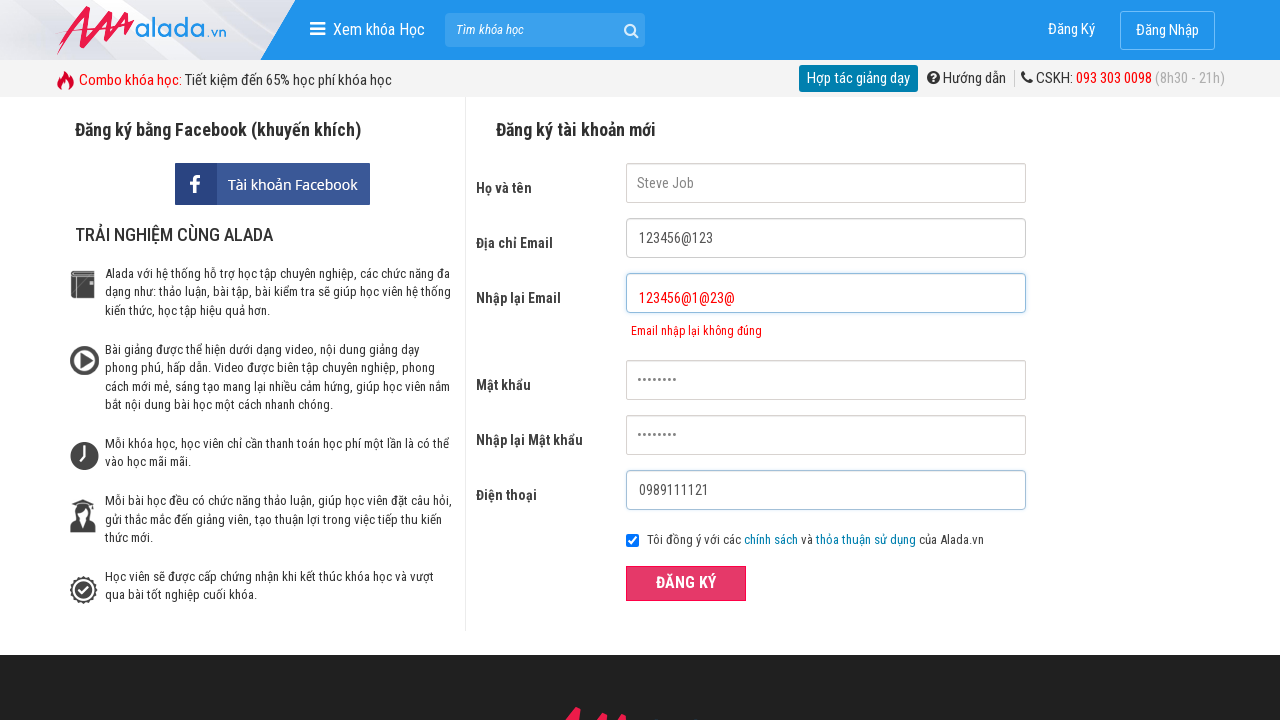

Email mismatch error message appeared on confirmation email field
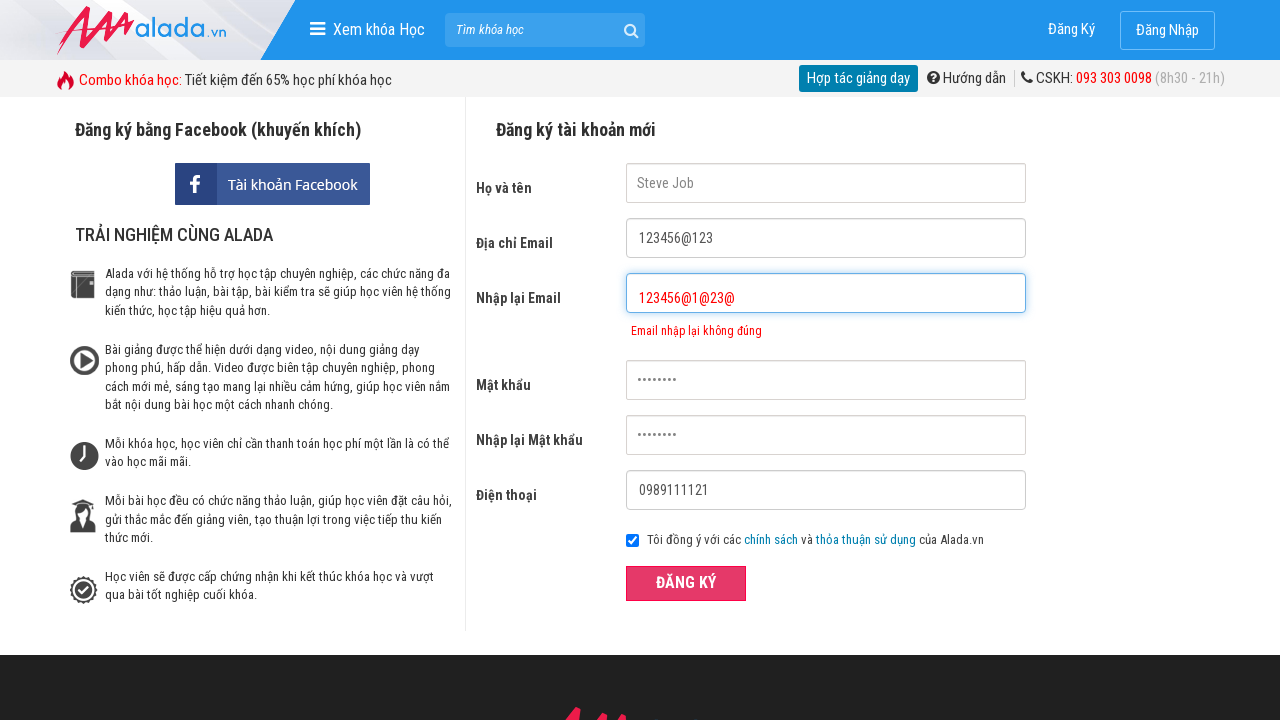

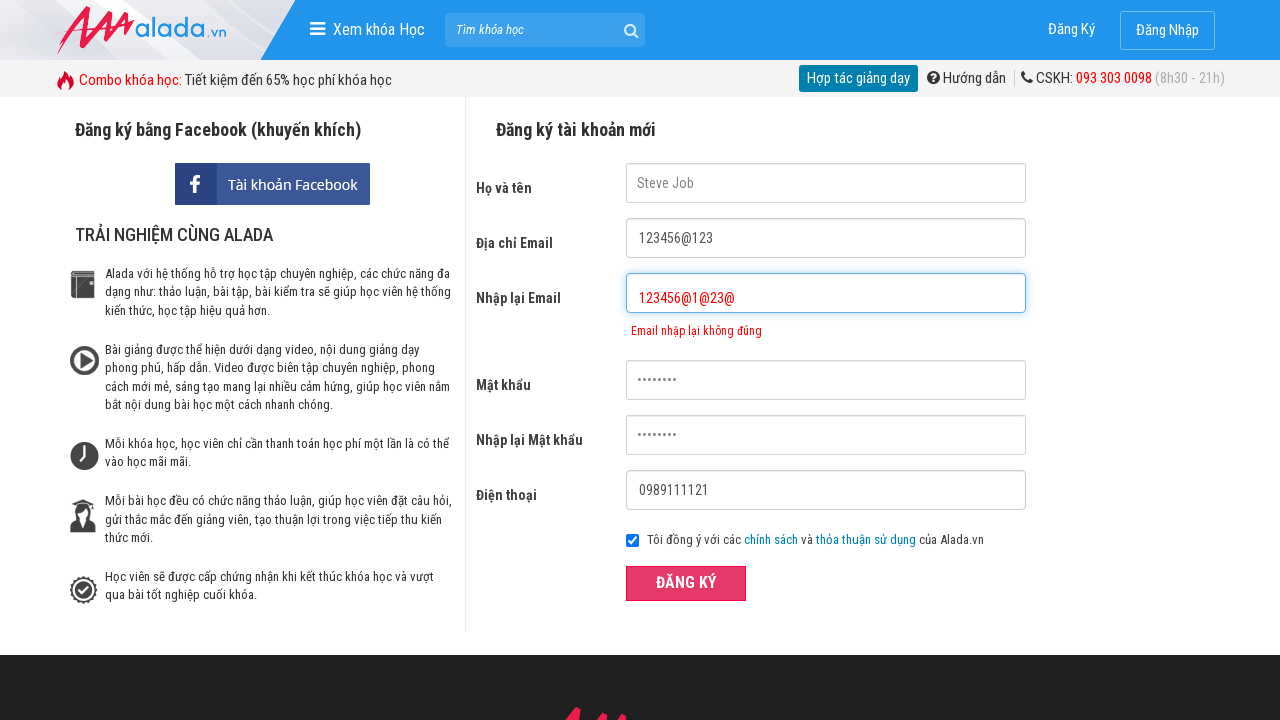